Tests dynamic controls on a page by clicking a checkbox, removing it, and then adding it back to verify the dynamic behavior

Starting URL: https://the-internet.herokuapp.com/dynamic_controls

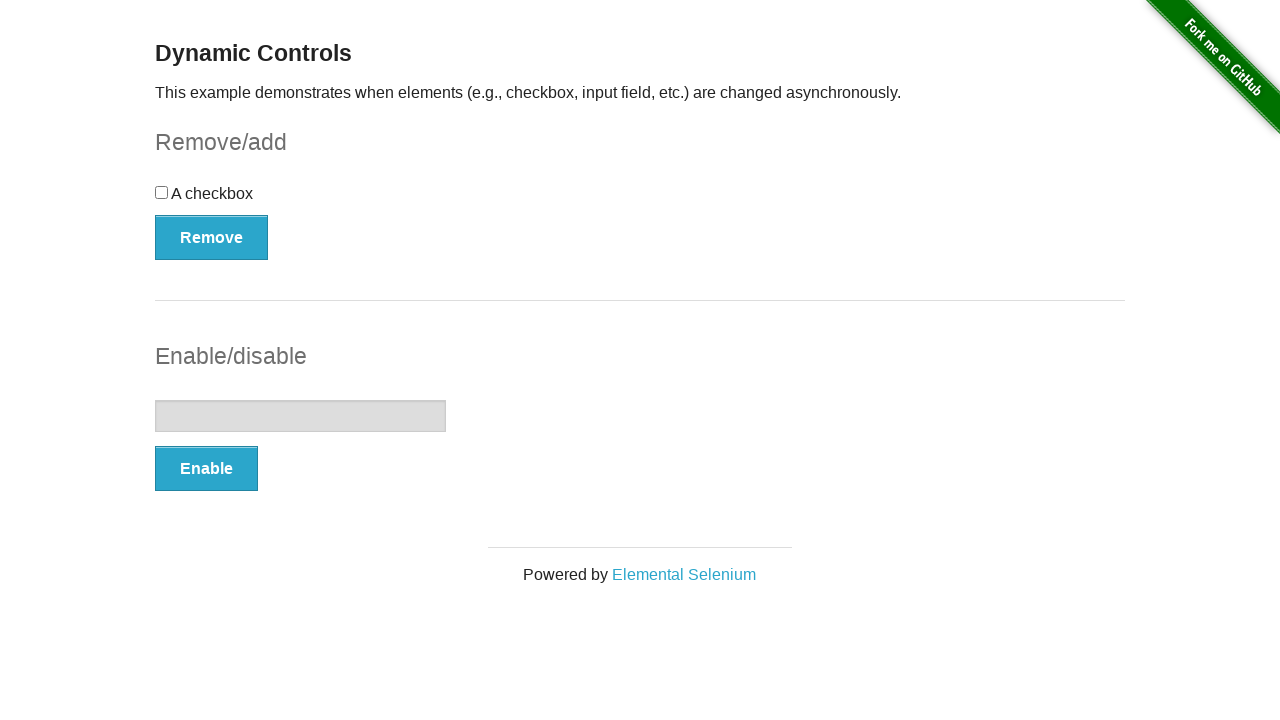

Clicked the checkbox to enable it at (162, 192) on #checkbox > input
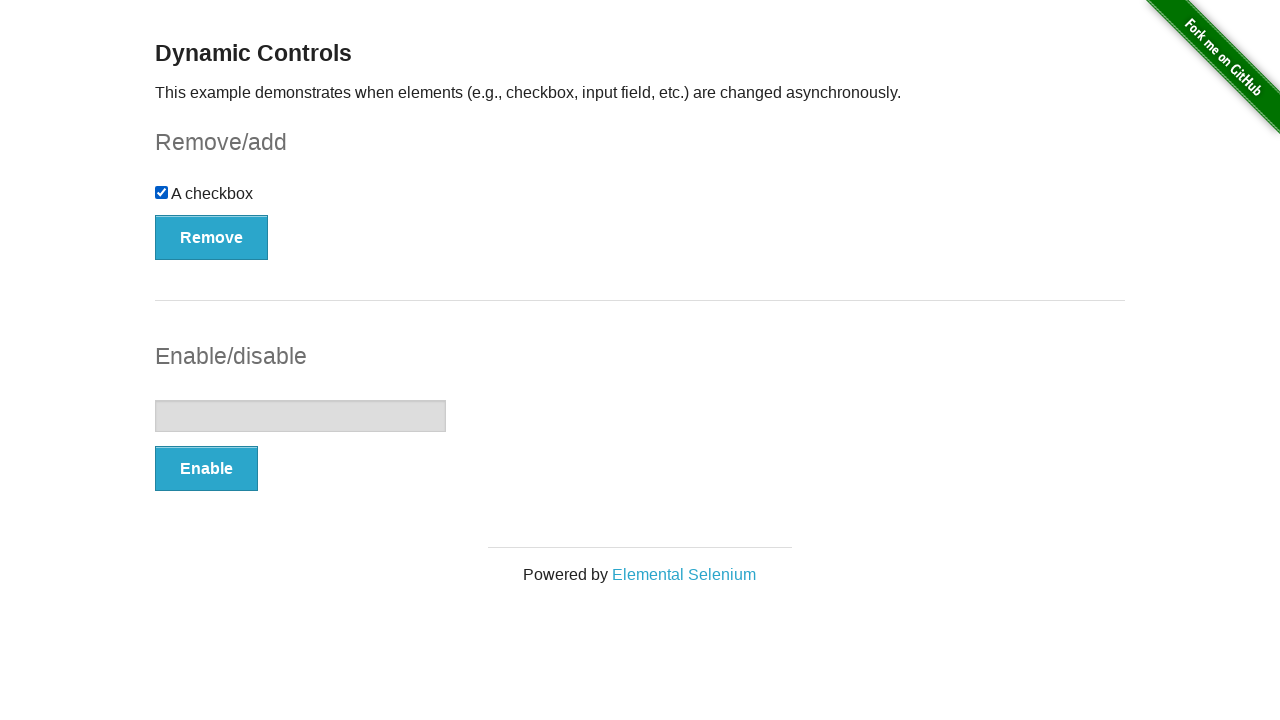

Clicked the Remove button to remove the checkbox at (212, 237) on #checkbox-example > button
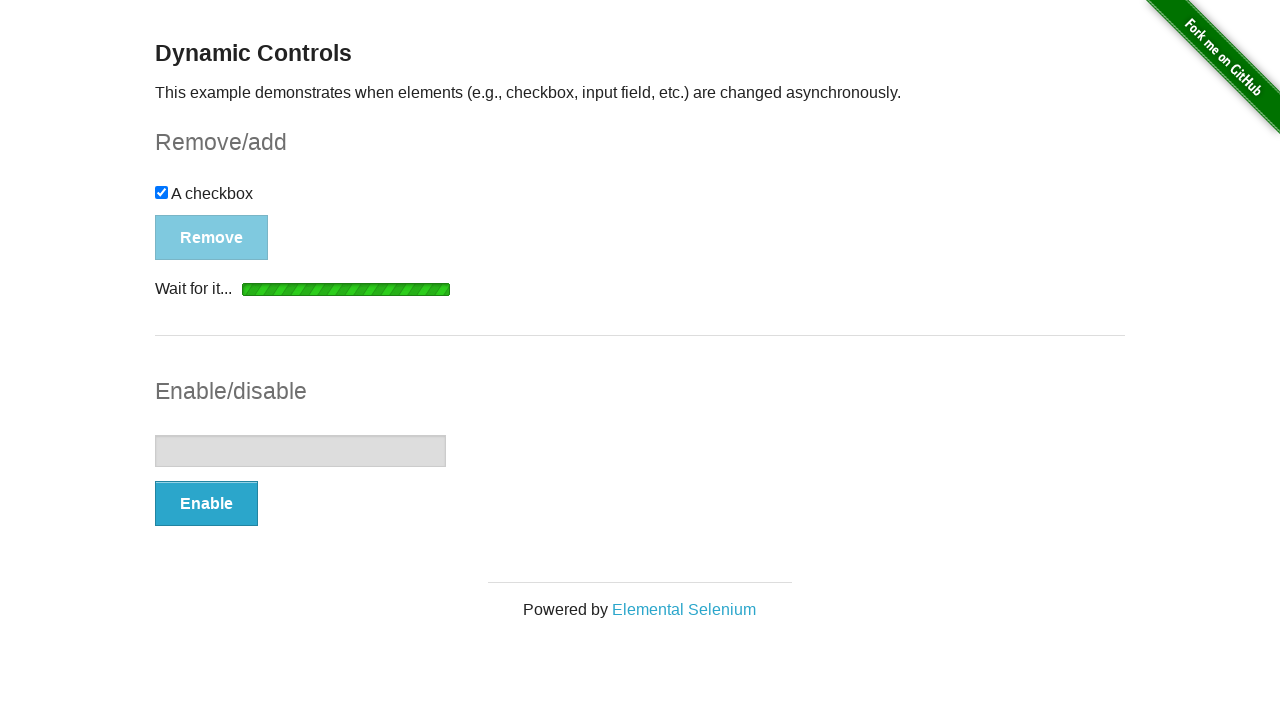

Verified the checkbox was removed with "It's gone!" message
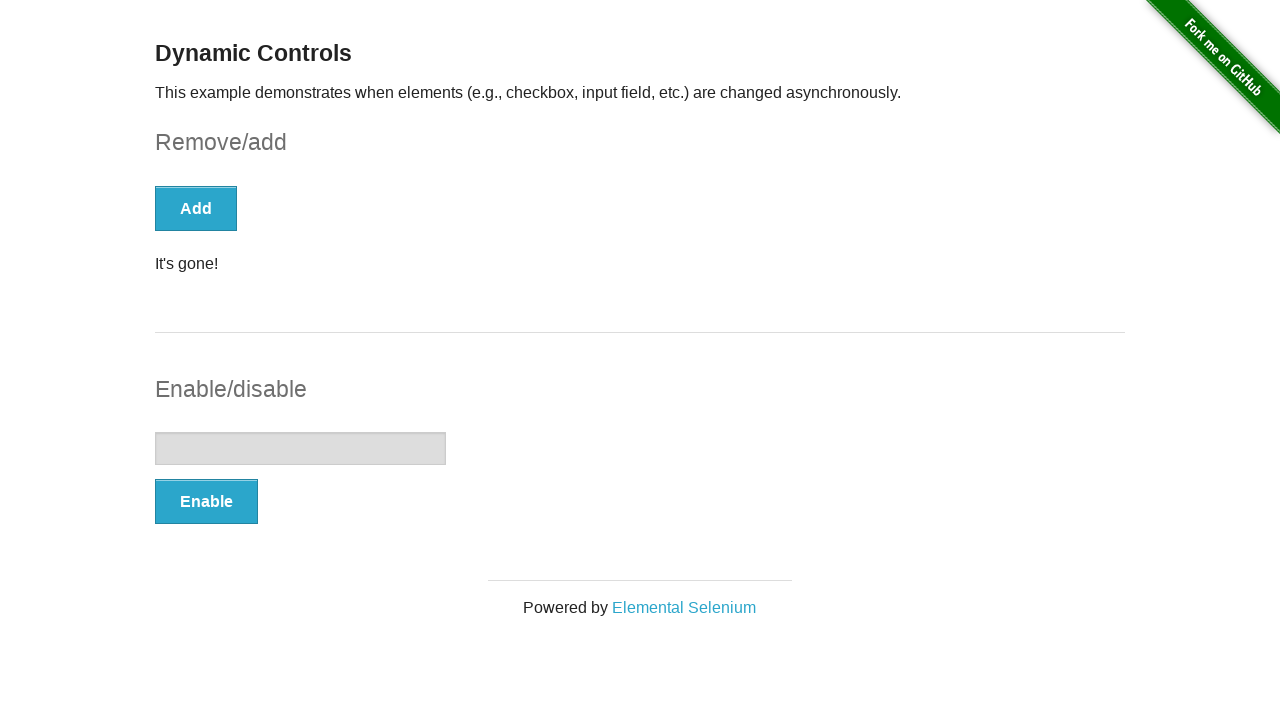

Clicked the Add button to restore the checkbox at (196, 208) on #checkbox-example > button
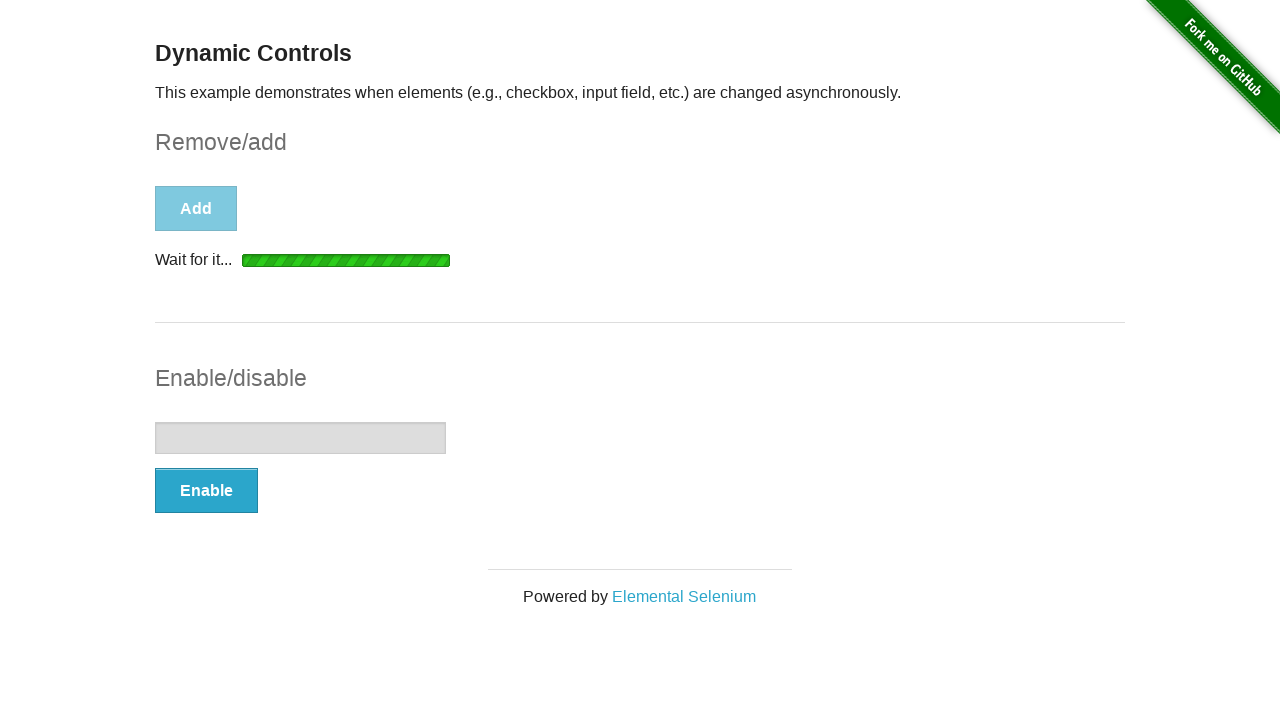

Verified the checkbox was restored with "It's back!" message
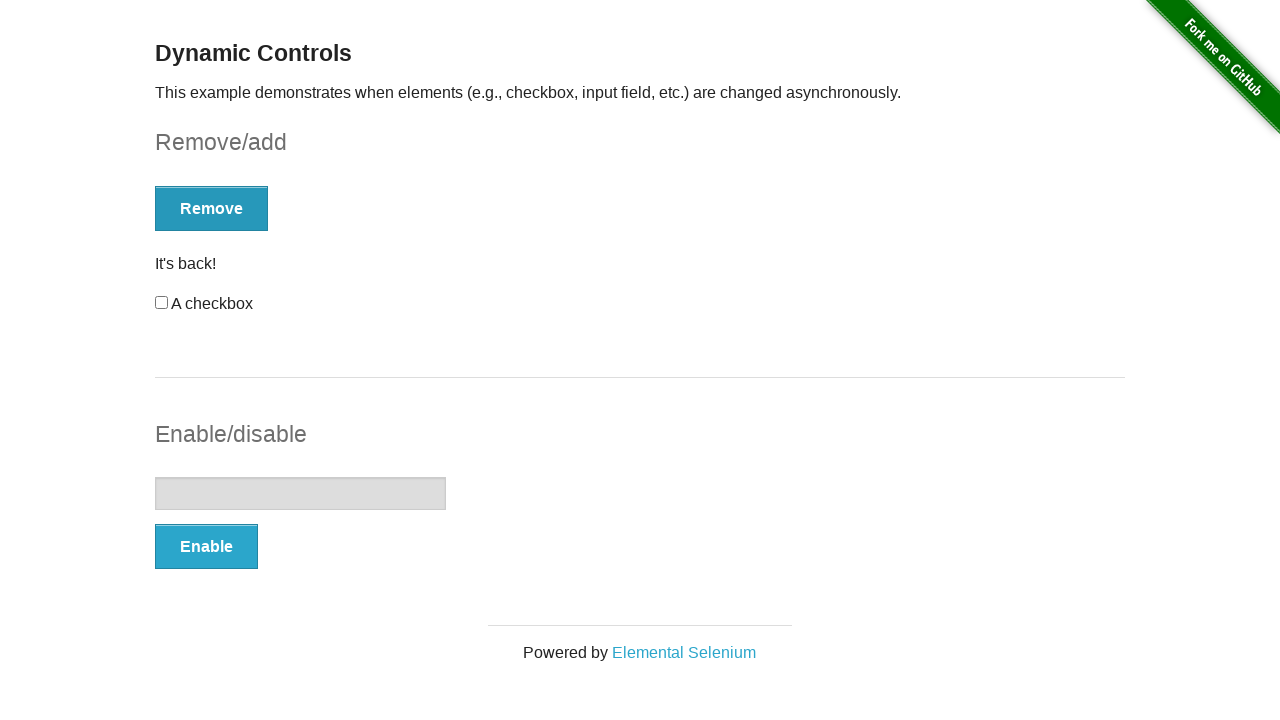

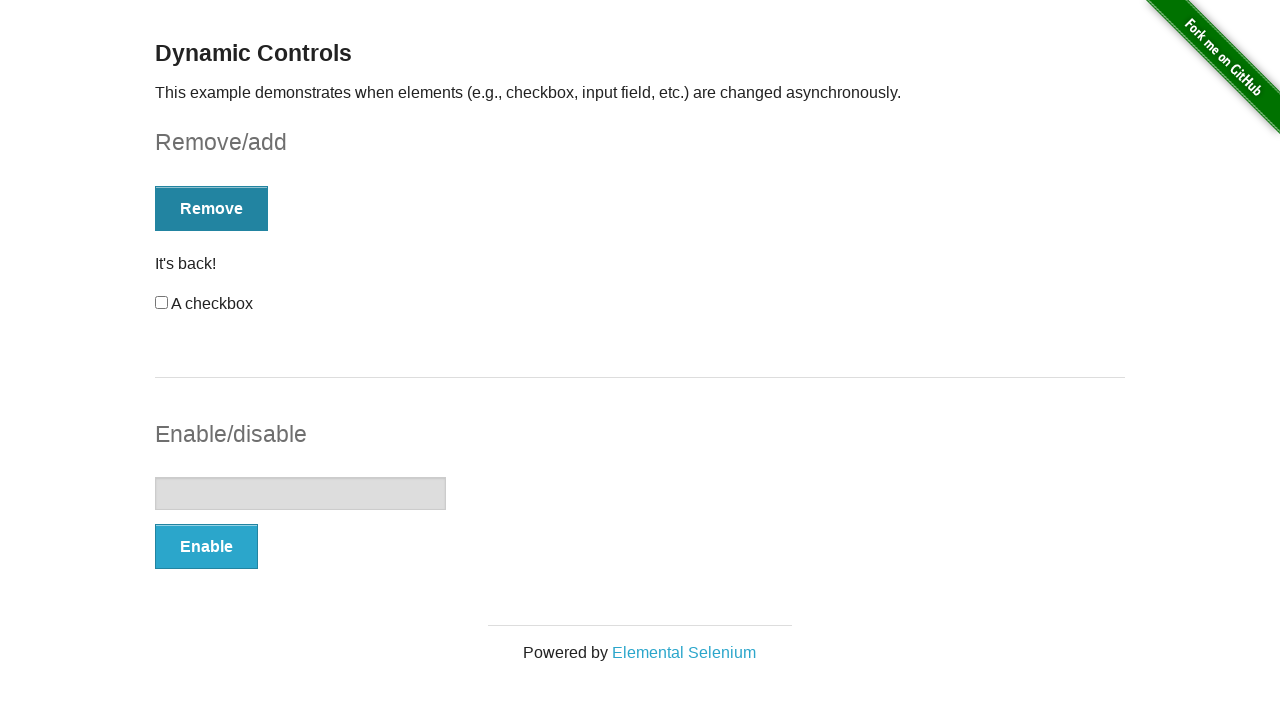